Verifies that the payment partners section displays exactly 5 partner logos

Starting URL: https://www.mts.by/

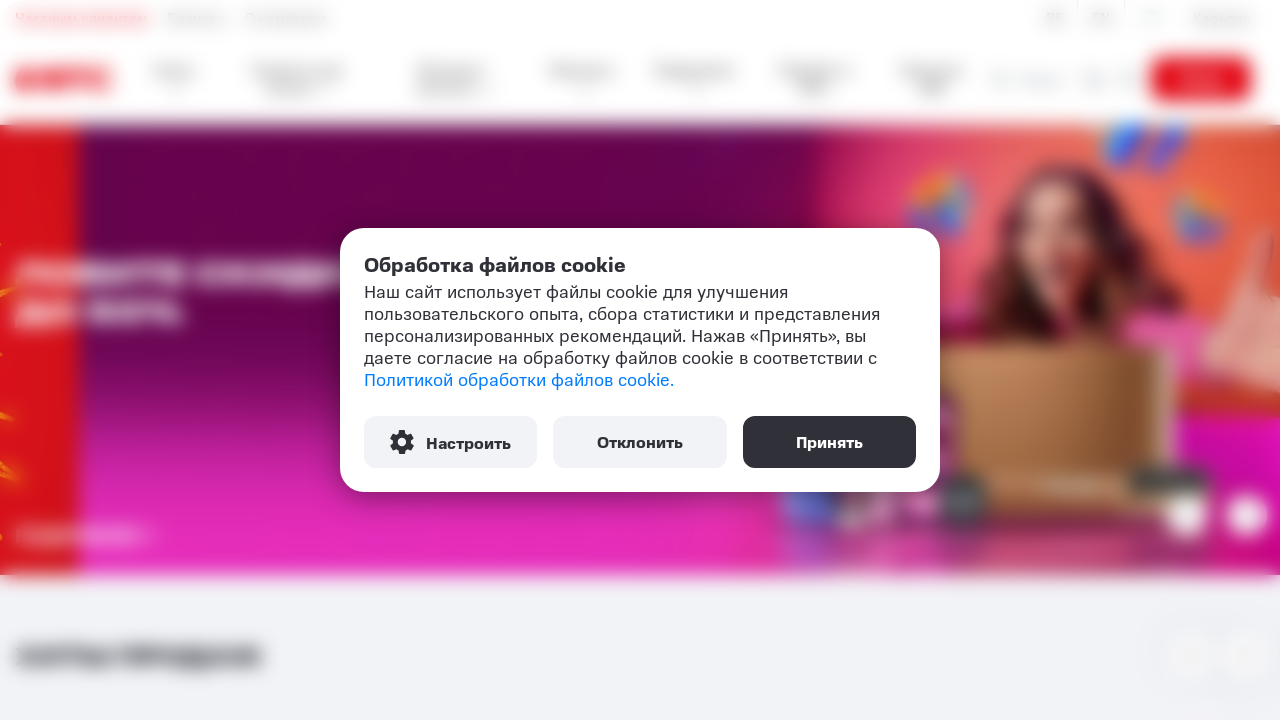

Navigated to https://www.mts.by/
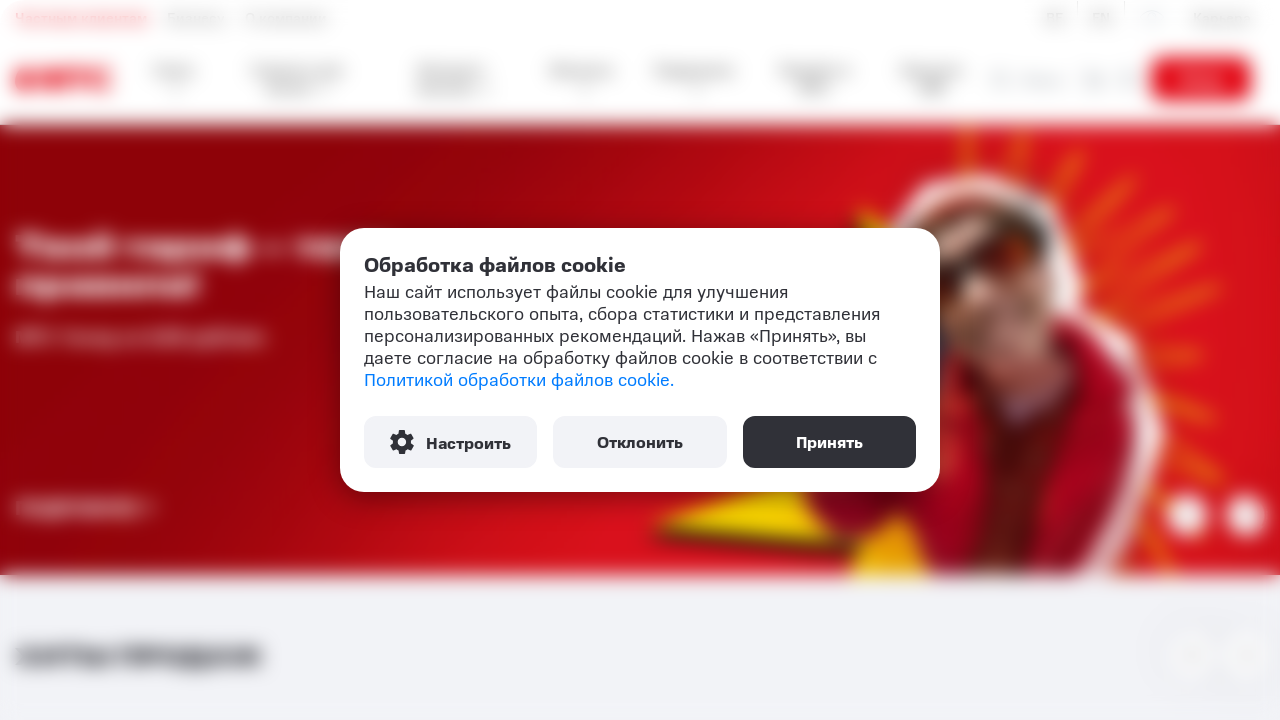

Located payment partners section
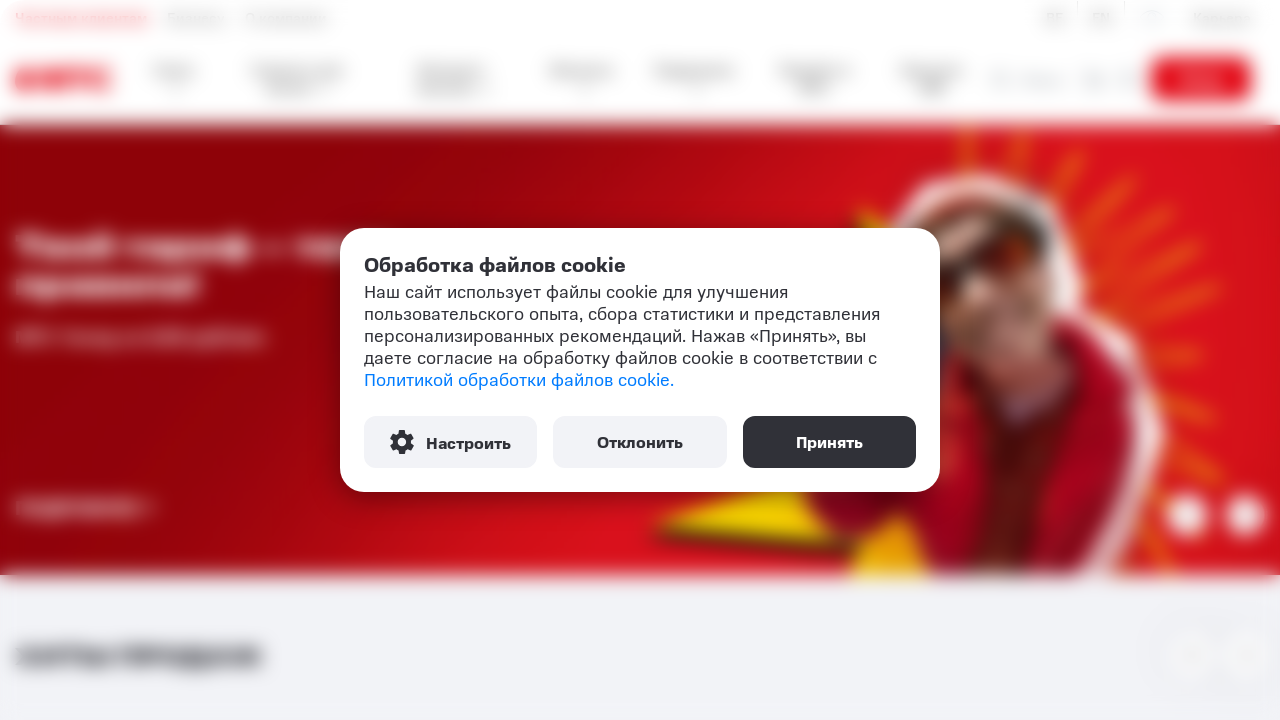

Located partner logo images within payment partners section
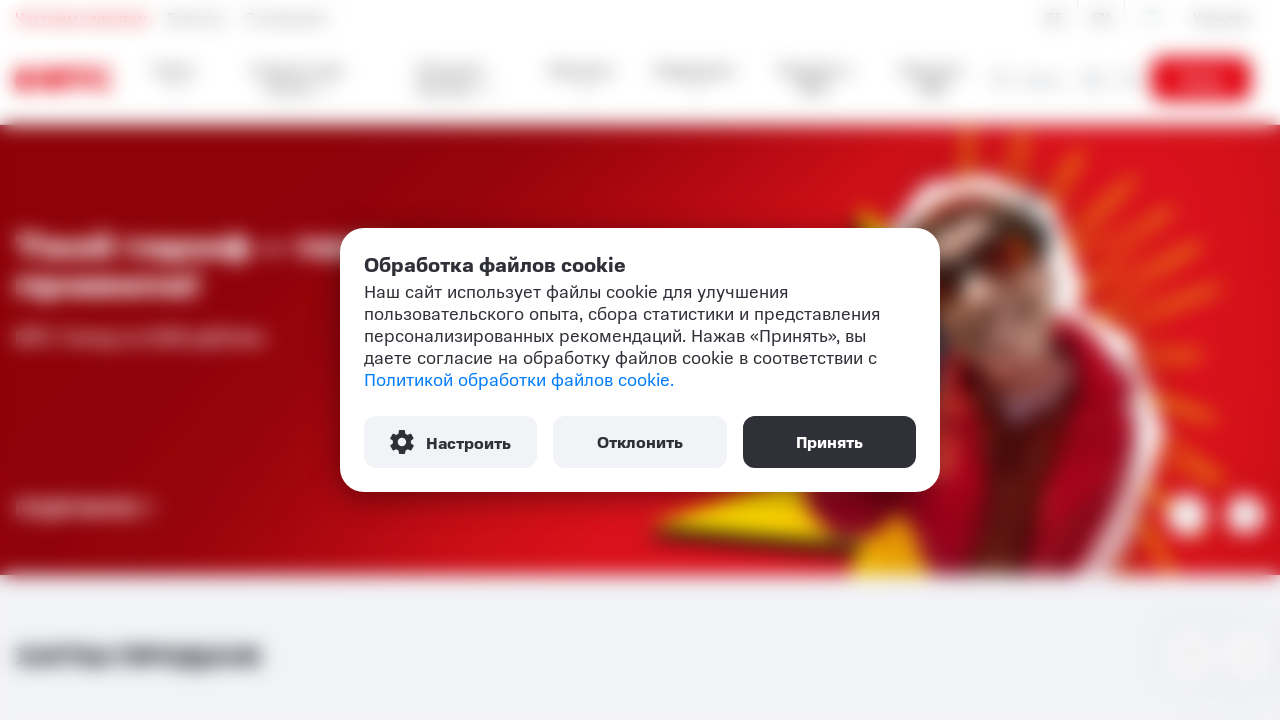

Verified that exactly 5 partner logos are displayed
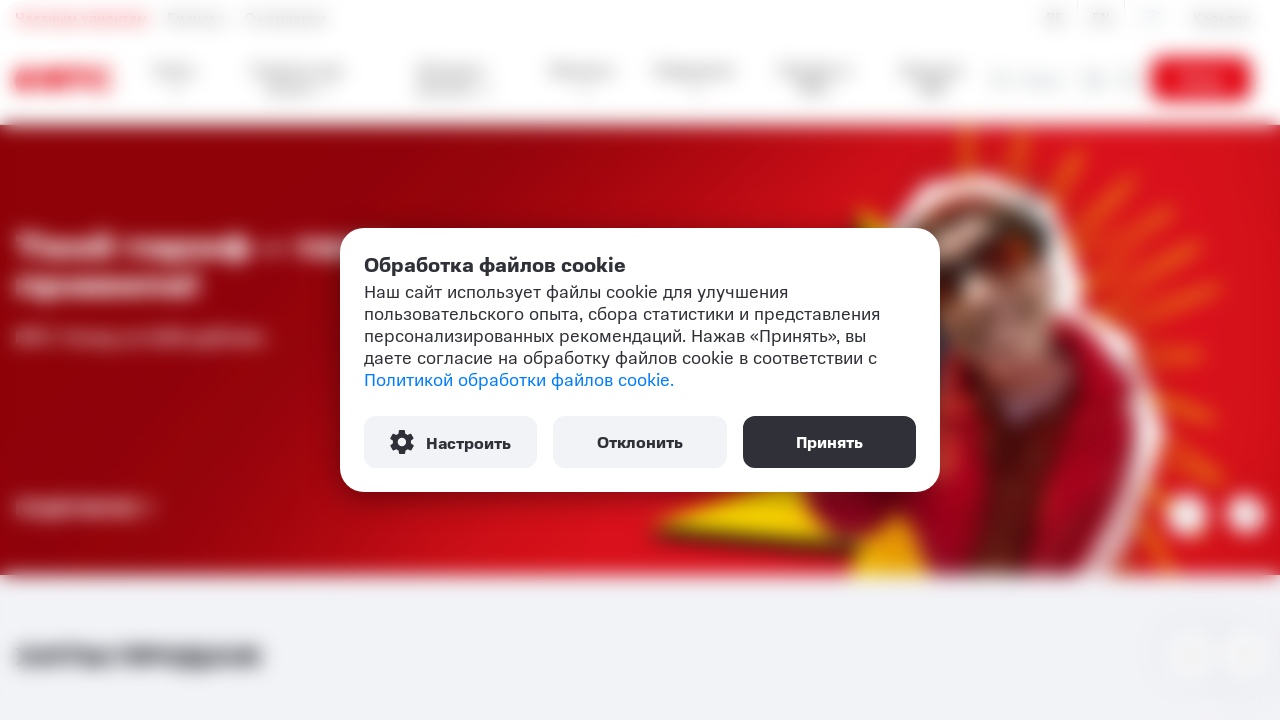

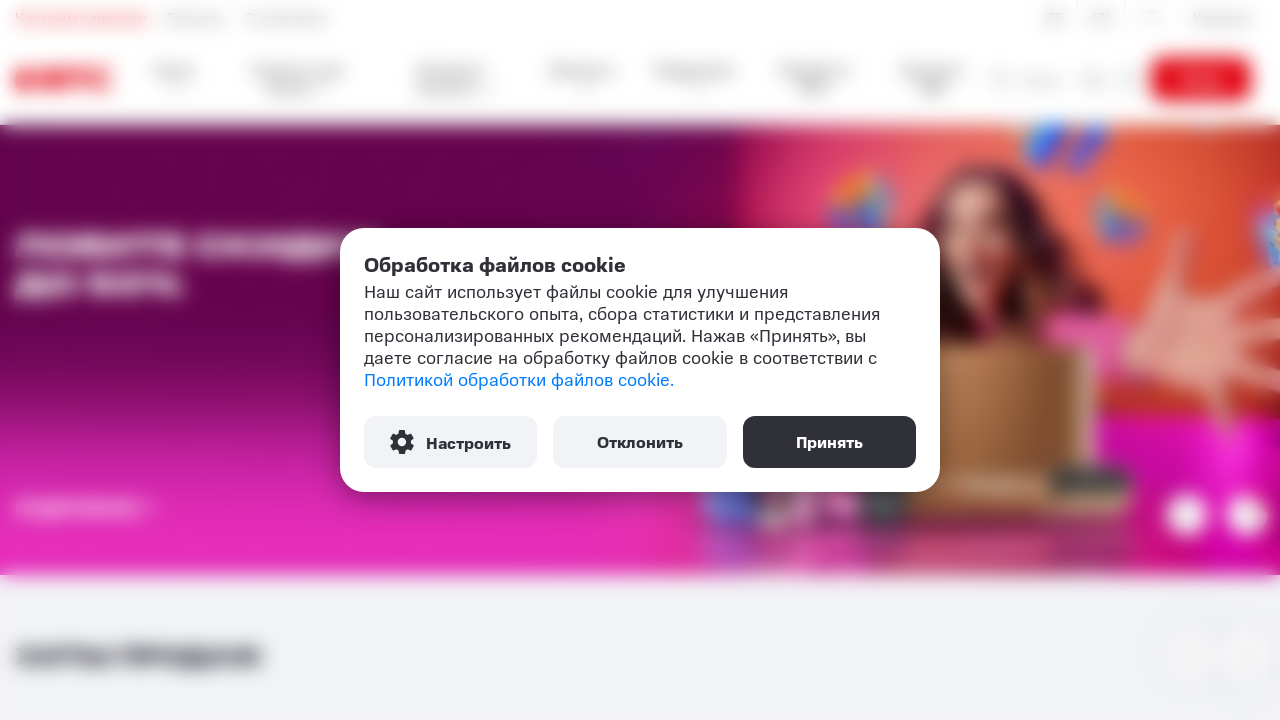